Tests a verify button functionality by clicking it and asserting that a success message appears

Starting URL: http://suninjuly.github.io/wait1.html

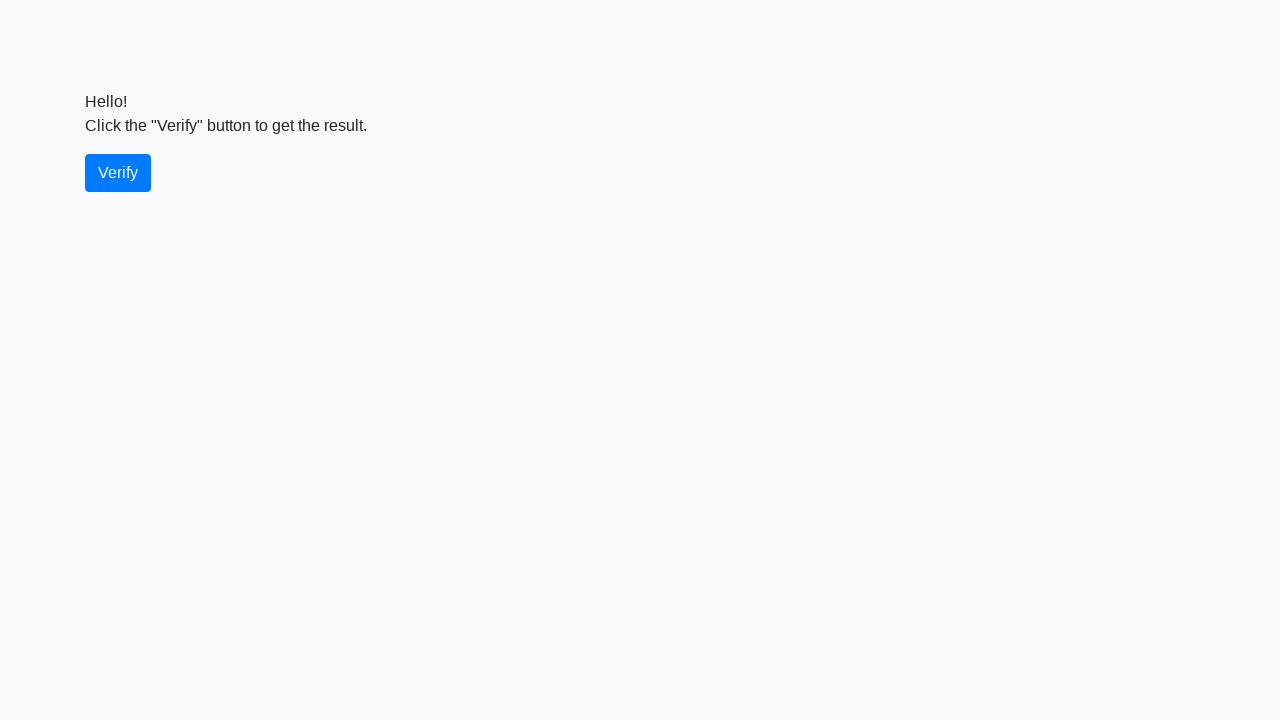

Clicked the verify button at (118, 173) on #verify
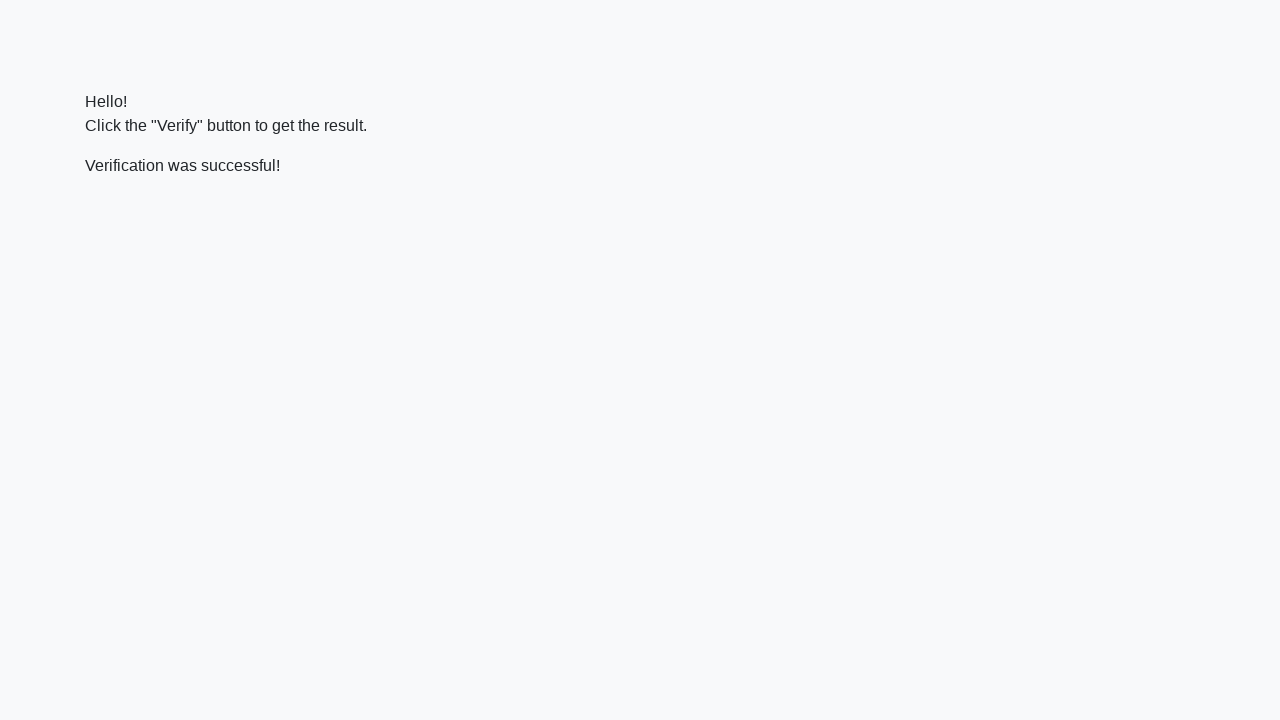

Success message element loaded
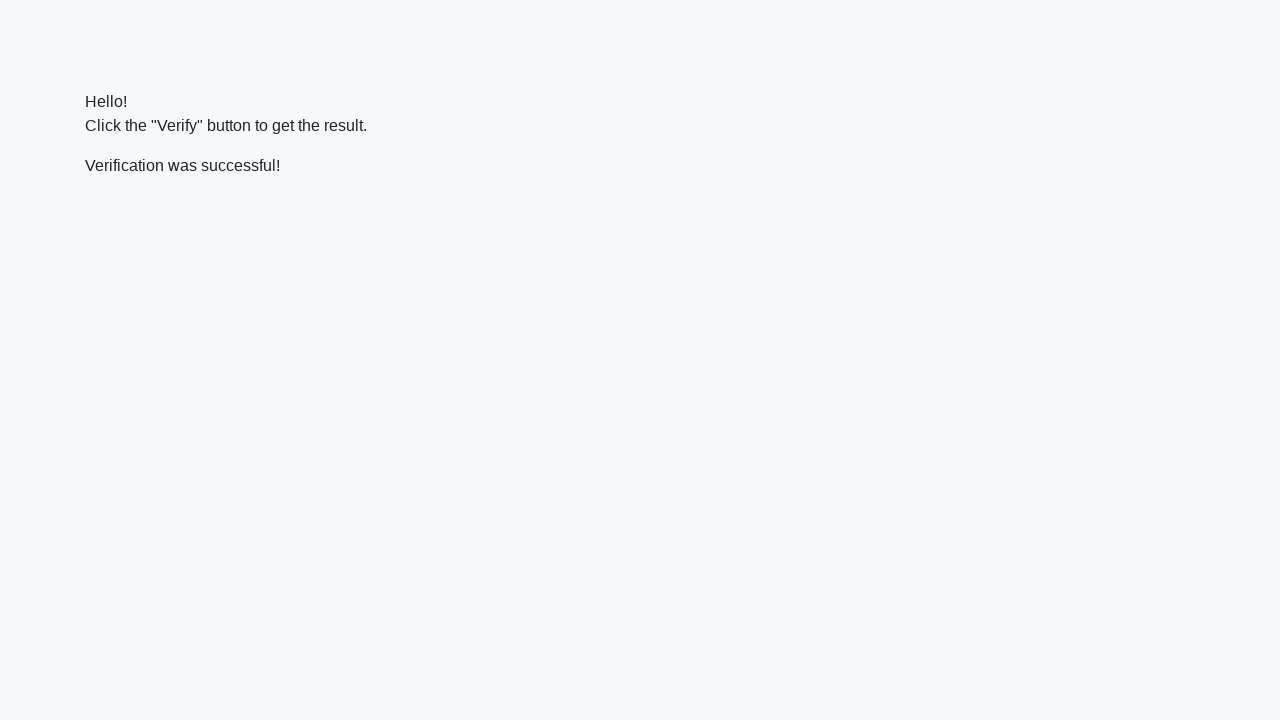

Verified that success message contains 'successful'
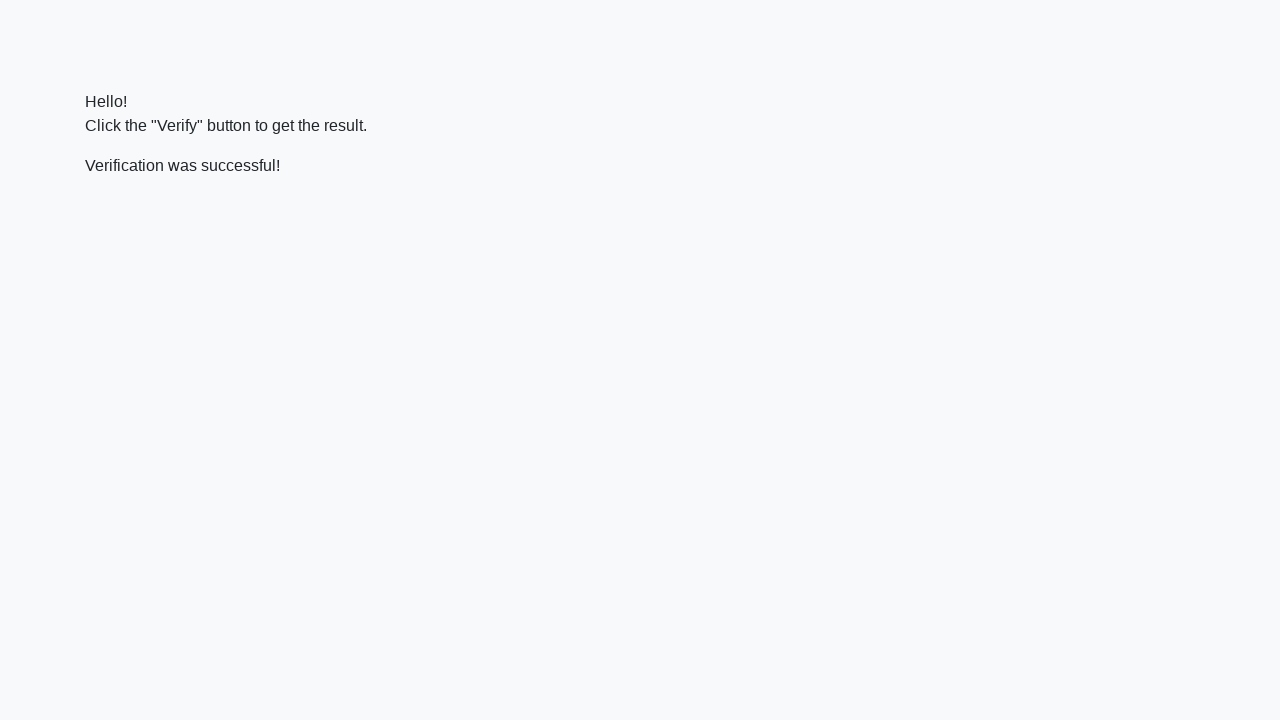

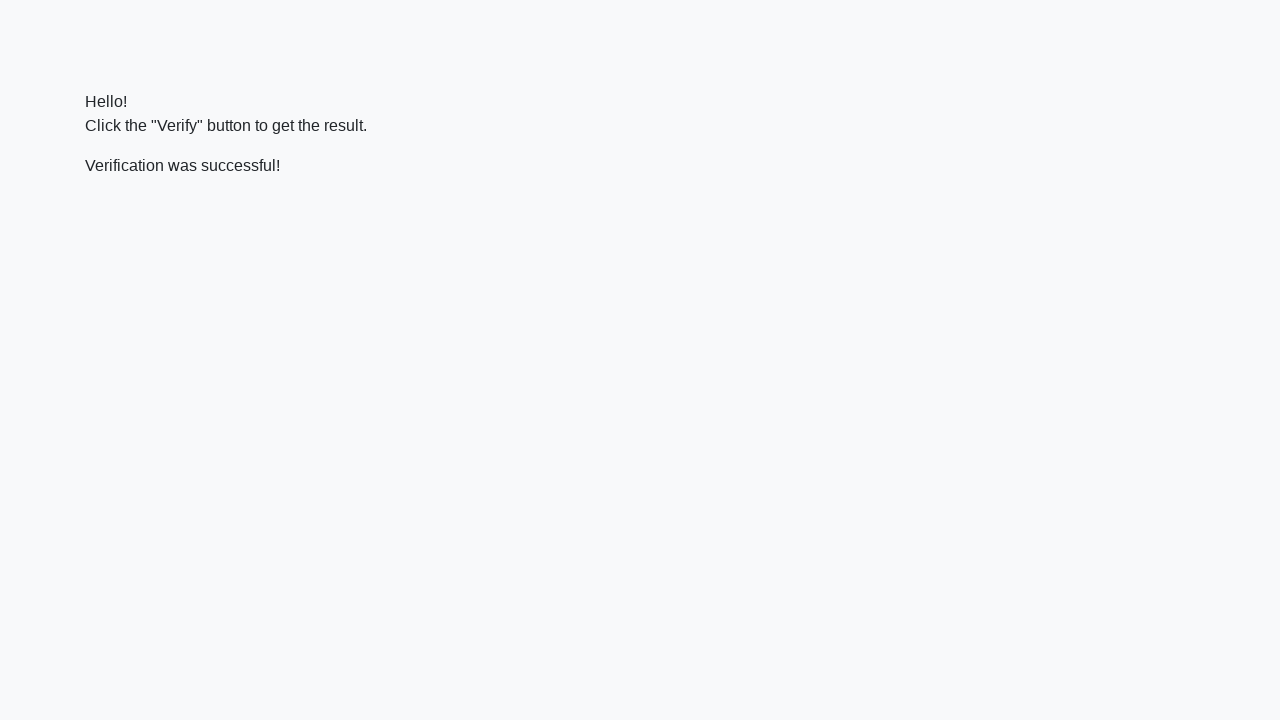